Tests the sorting functionality on a vegetable/fruit offers page by clicking the column header to sort and verifying the list is sorted alphabetically

Starting URL: https://rahulshettyacademy.com/seleniumPractise/#/offers

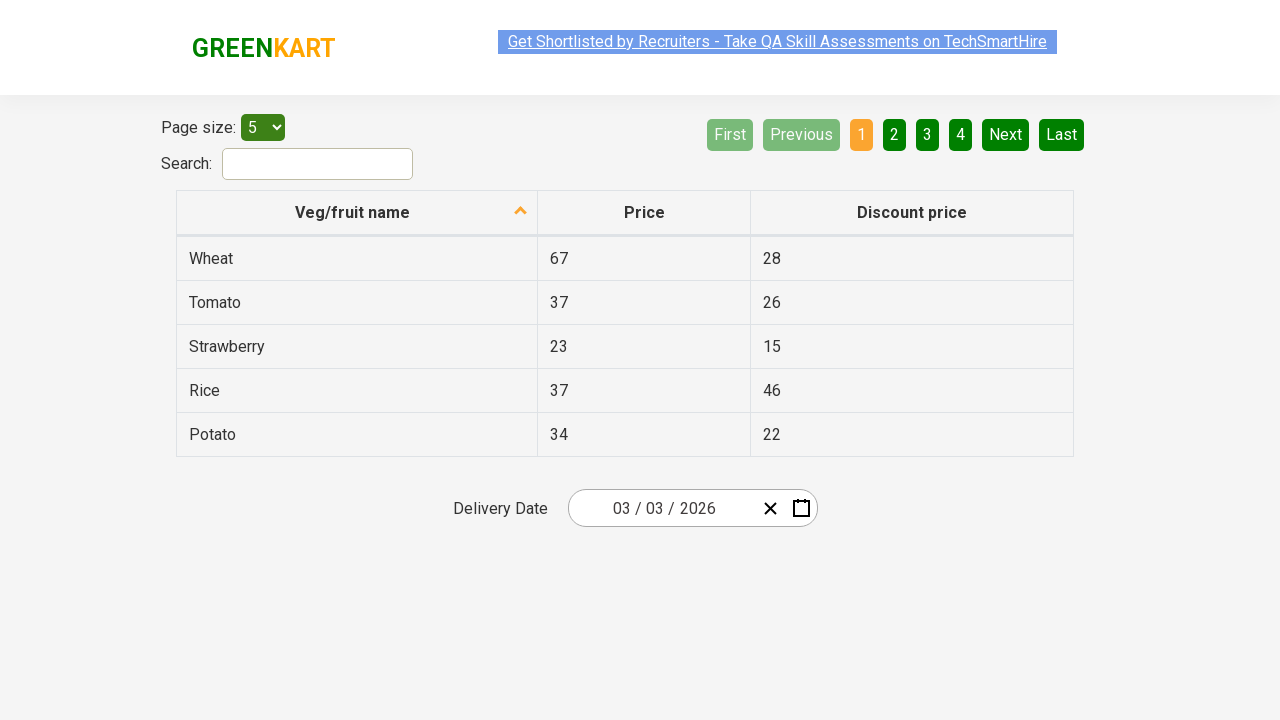

Clicked 'Veg/fruit name' column header to sort at (353, 212) on xpath=//th/span[text()='Veg/fruit name']
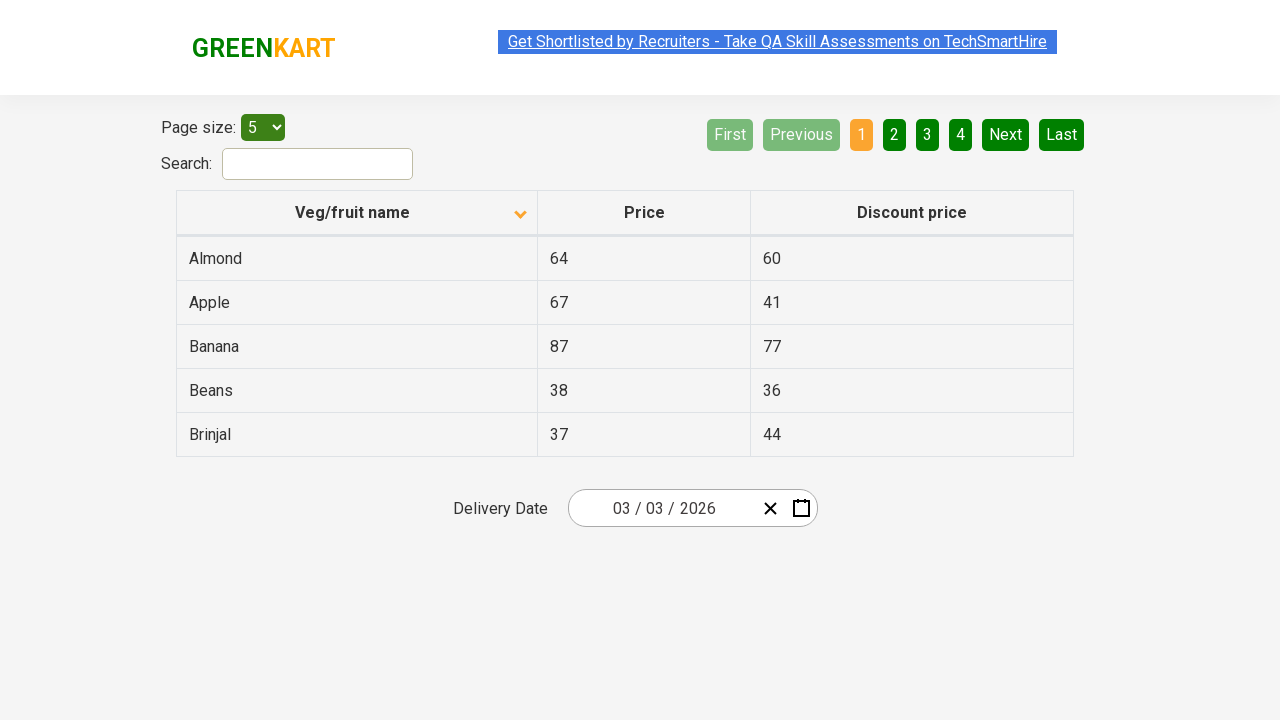

Waited for table rows to load
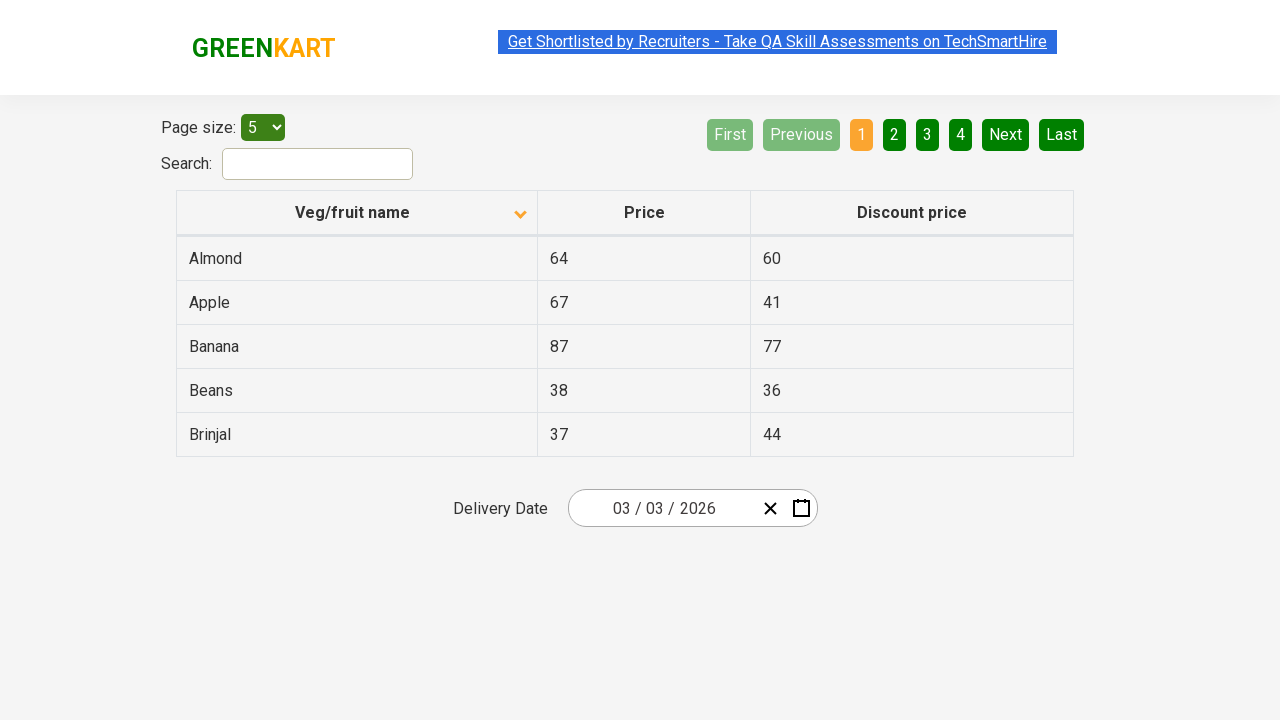

Retrieved all vegetable/fruit names from table
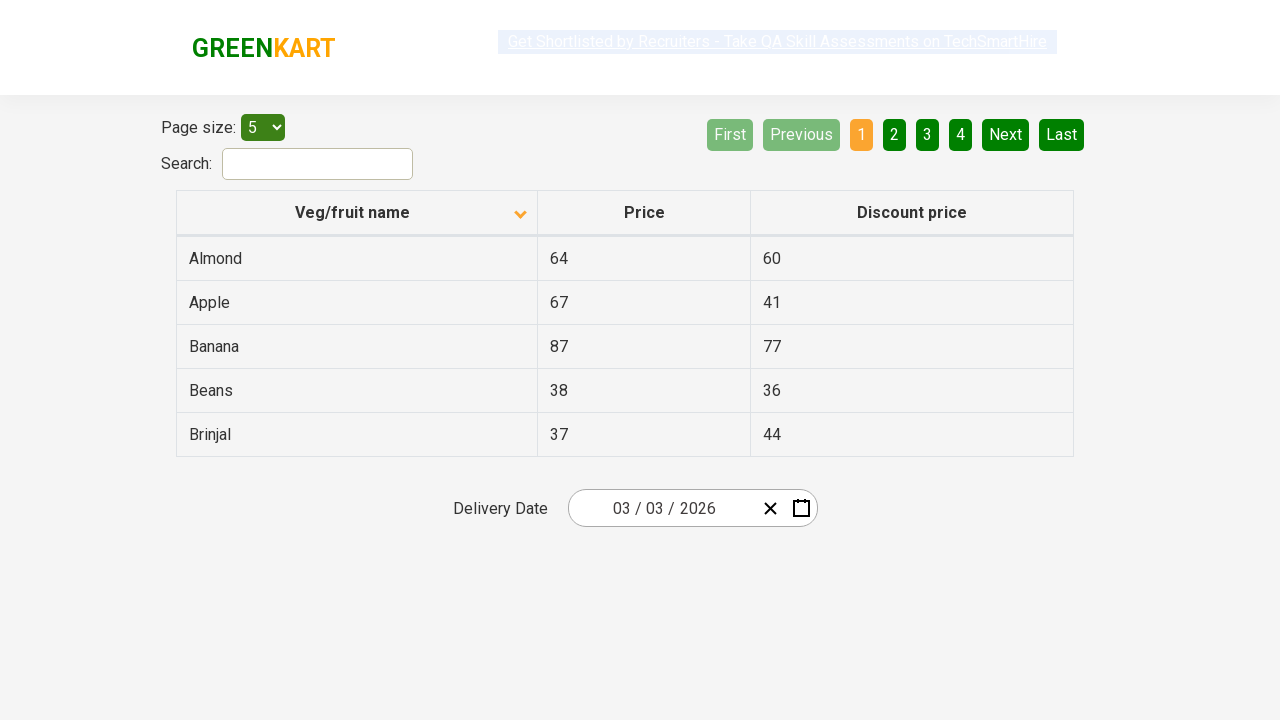

Extracted 5 names from table rows
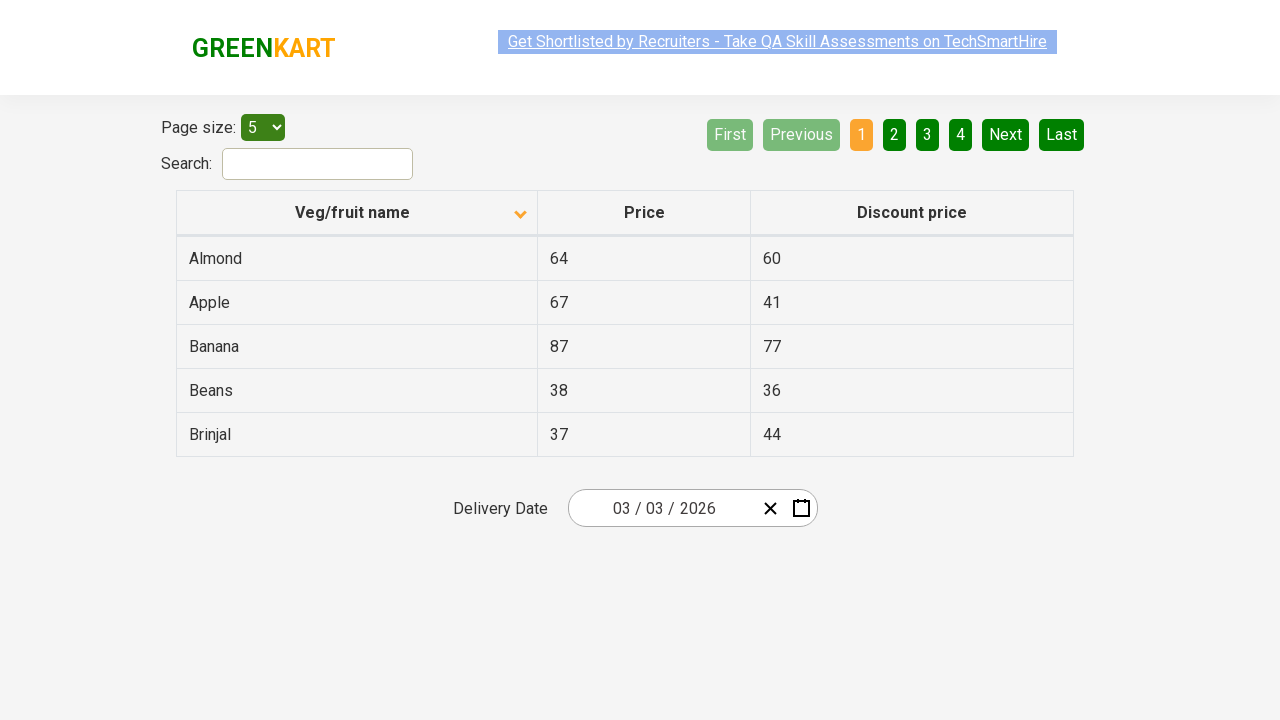

Verified that vegetable/fruit names are sorted alphabetically
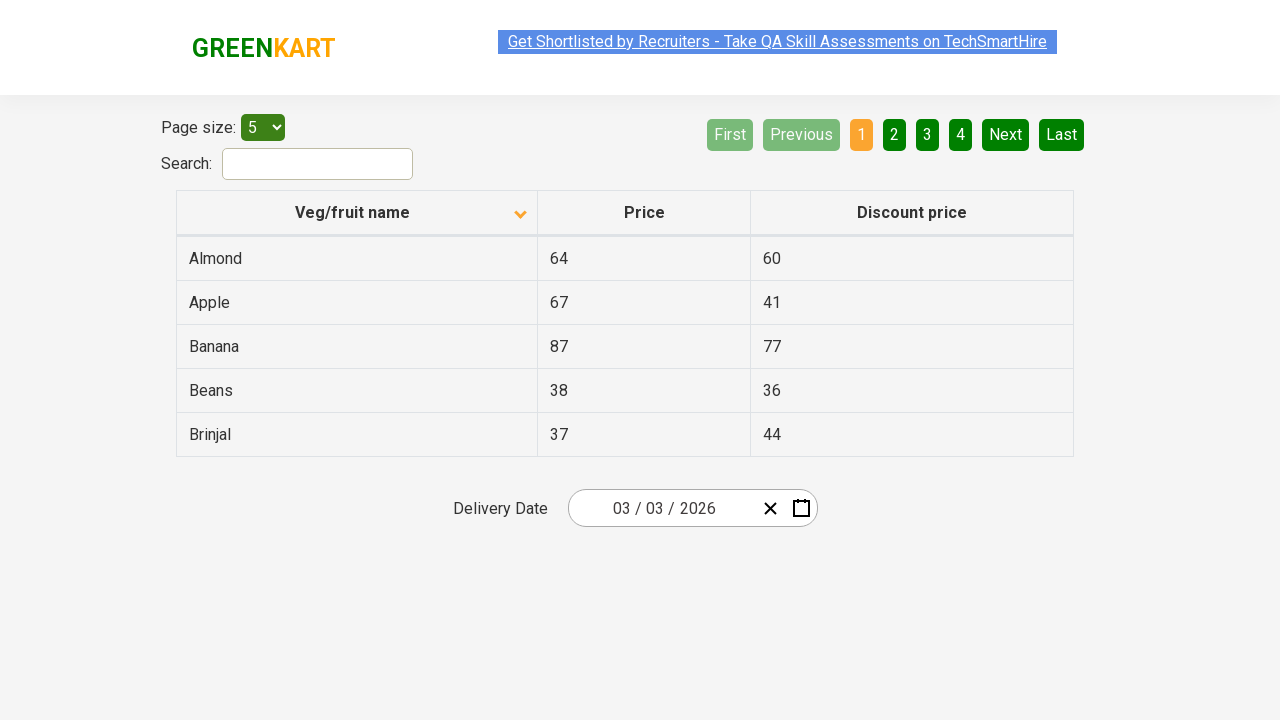

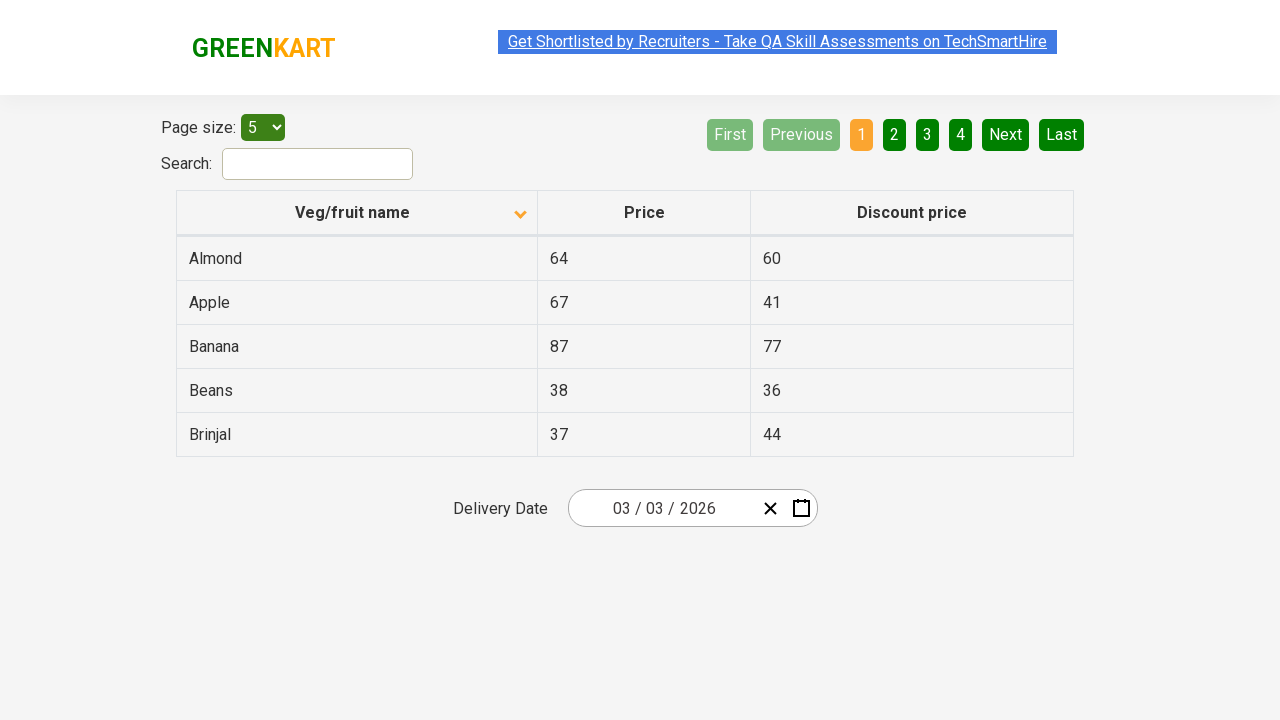